Tests common form actions by filling out a comprehensive form with personal information including name, gender, date of birth, address, email, password, company details, role selection, expectations multi-select, checkboxes, and comments, then submits the form.

Starting URL: https://katalon-test.s3.amazonaws.com/aut/html/form.html

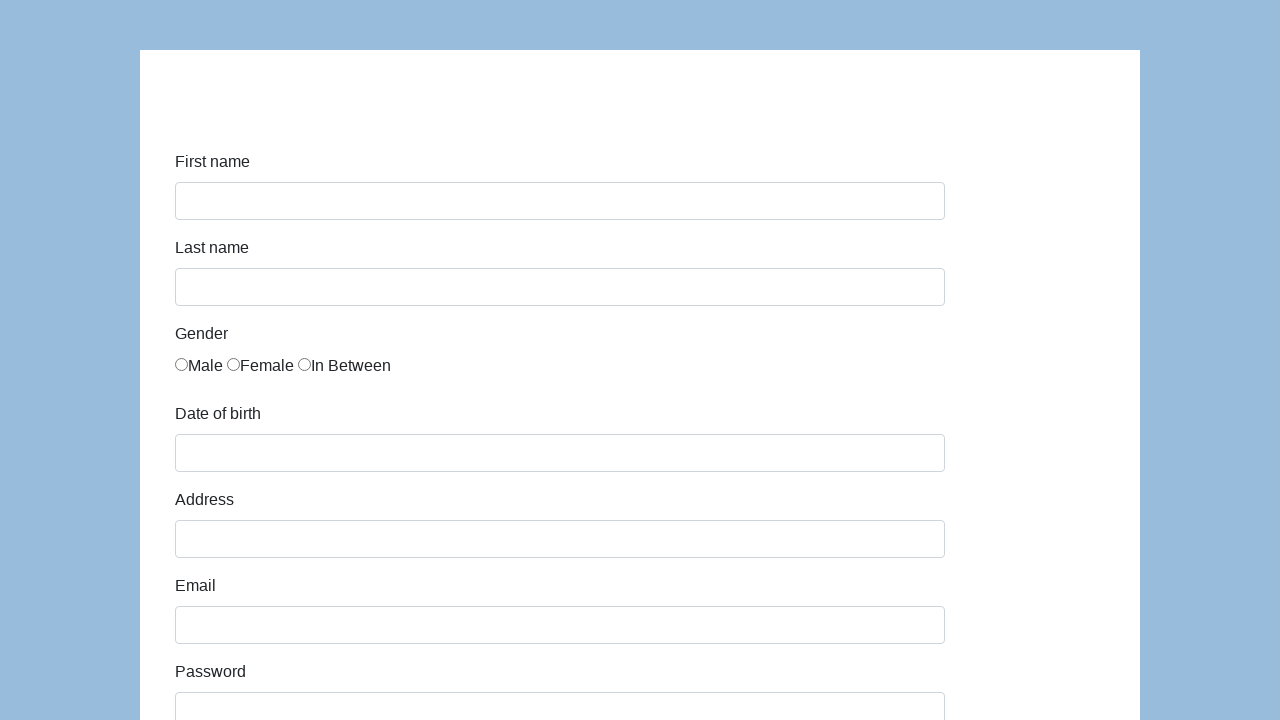

Clicked on first name field at (560, 201) on #first-name
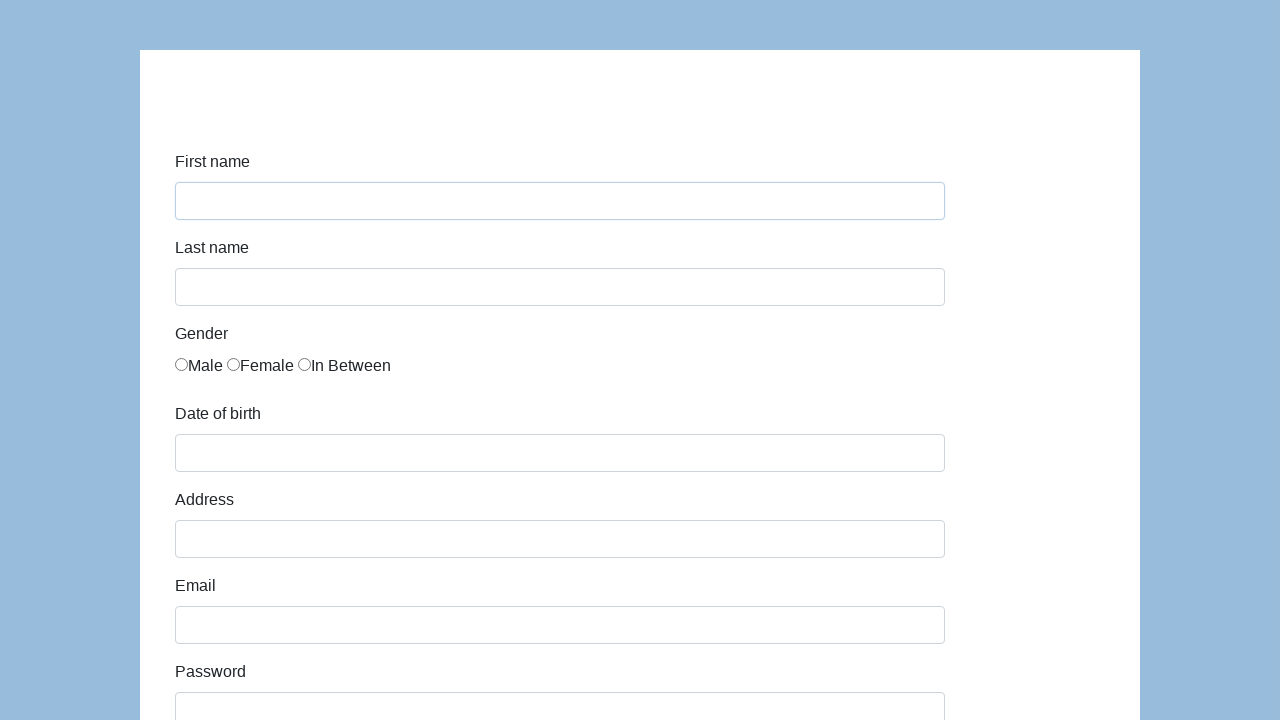

Filled first name field with 'Alex' on #first-name
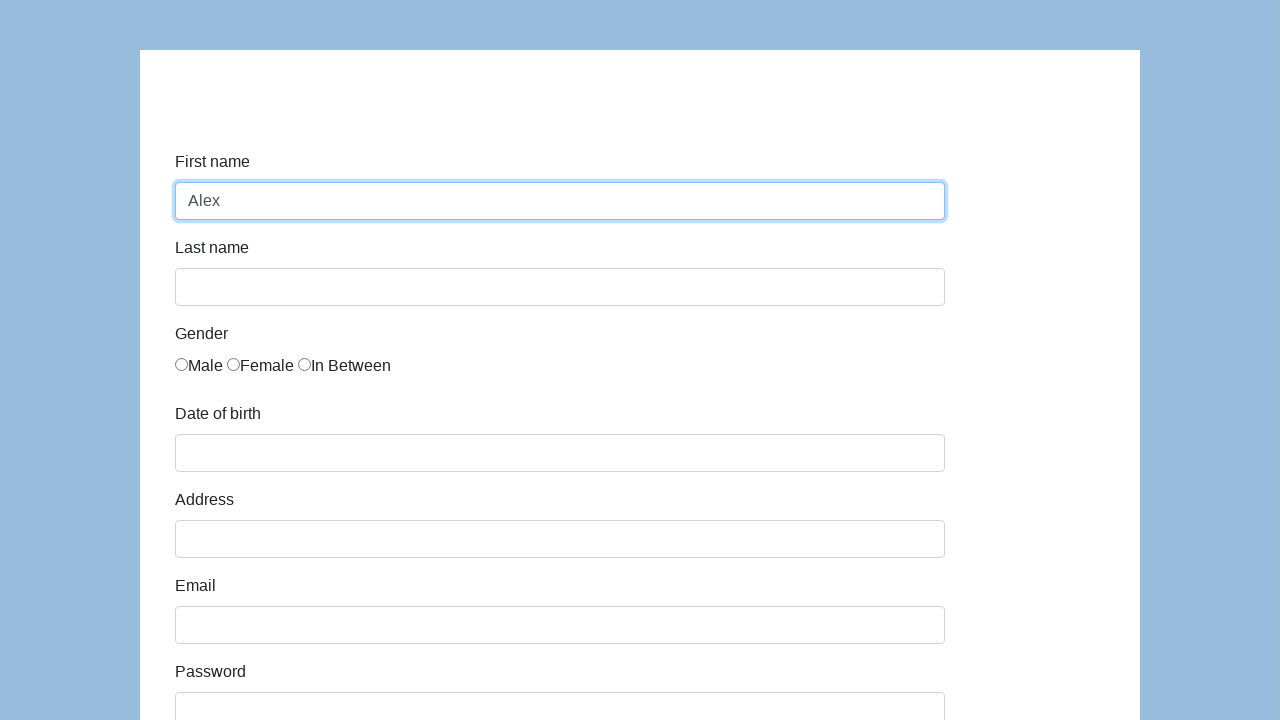

Filled last name field with 'Smith' on #last-name
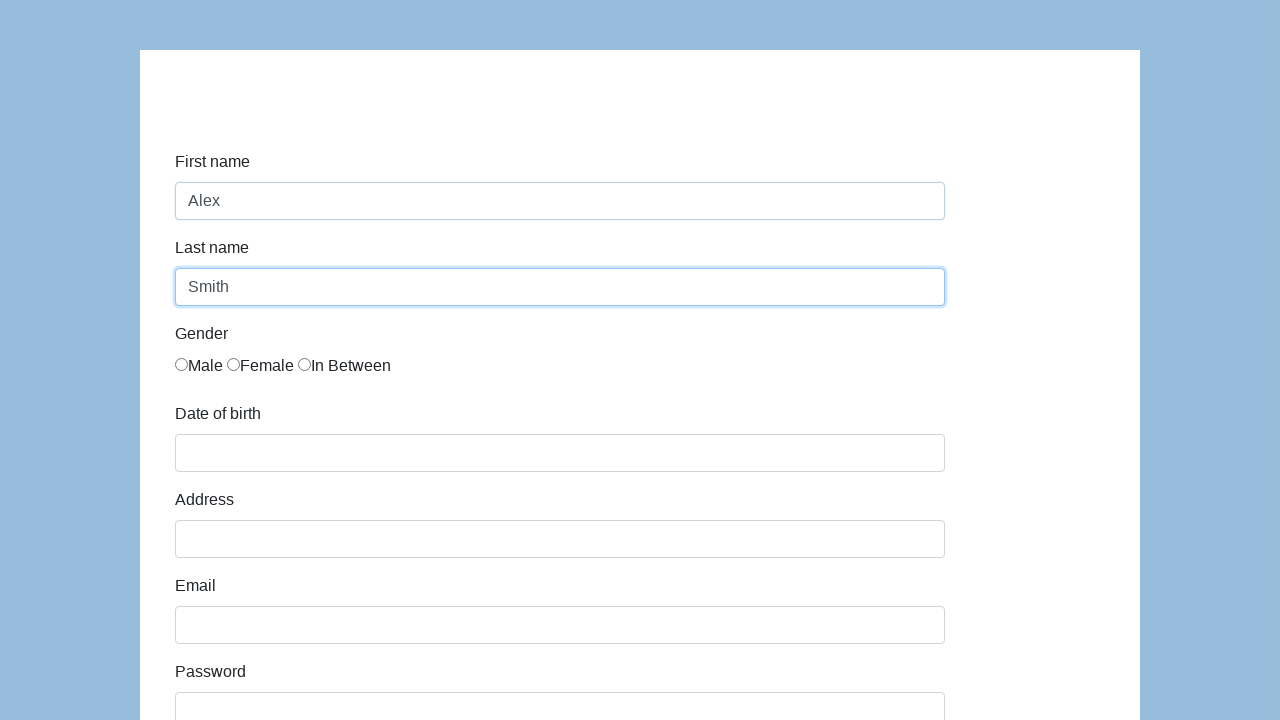

Selected gender radio button at (182, 364) on input[name='gender']
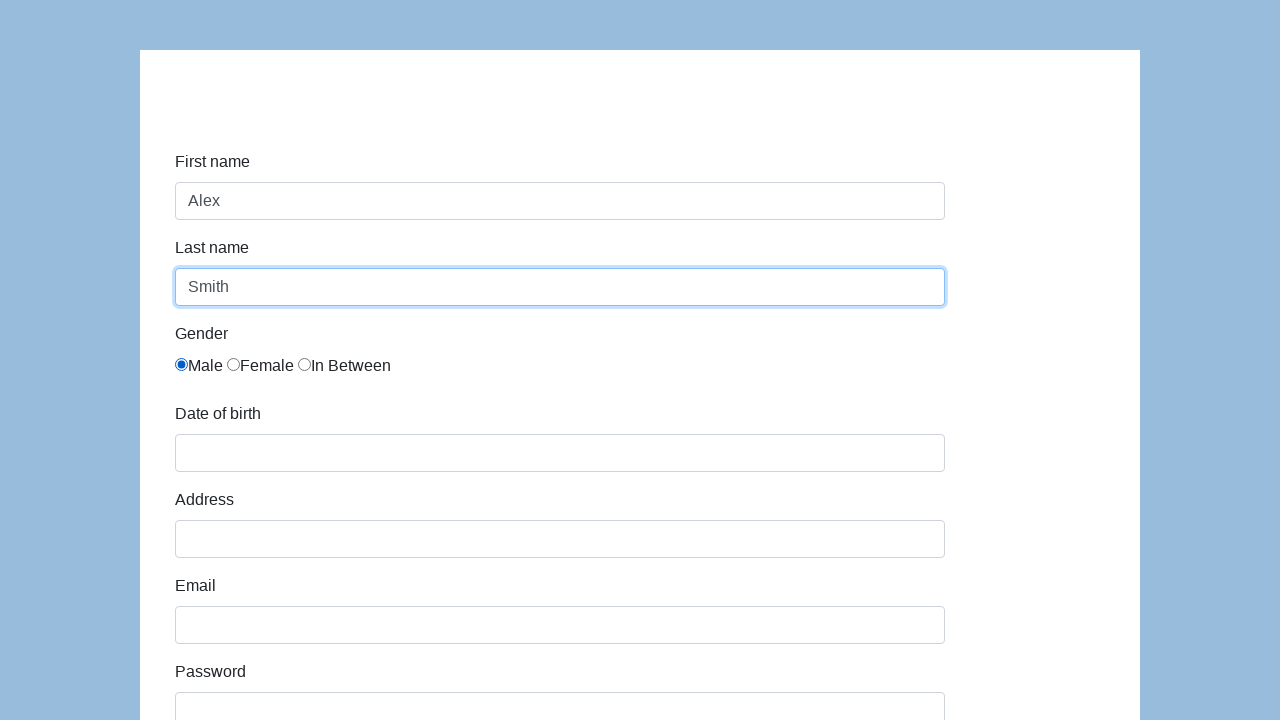

Clicked on date of birth field at (560, 453) on #dob
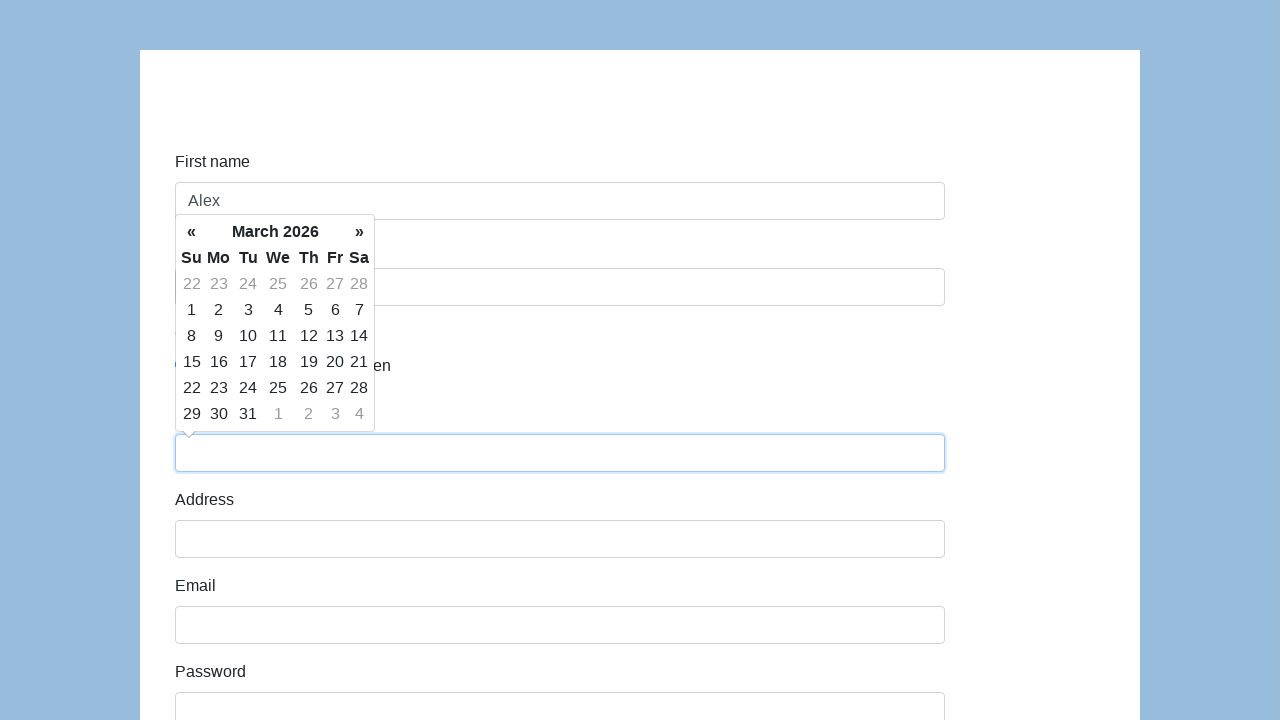

Selected date from date picker at (248, 362) on xpath=//tr[4]/td[3]
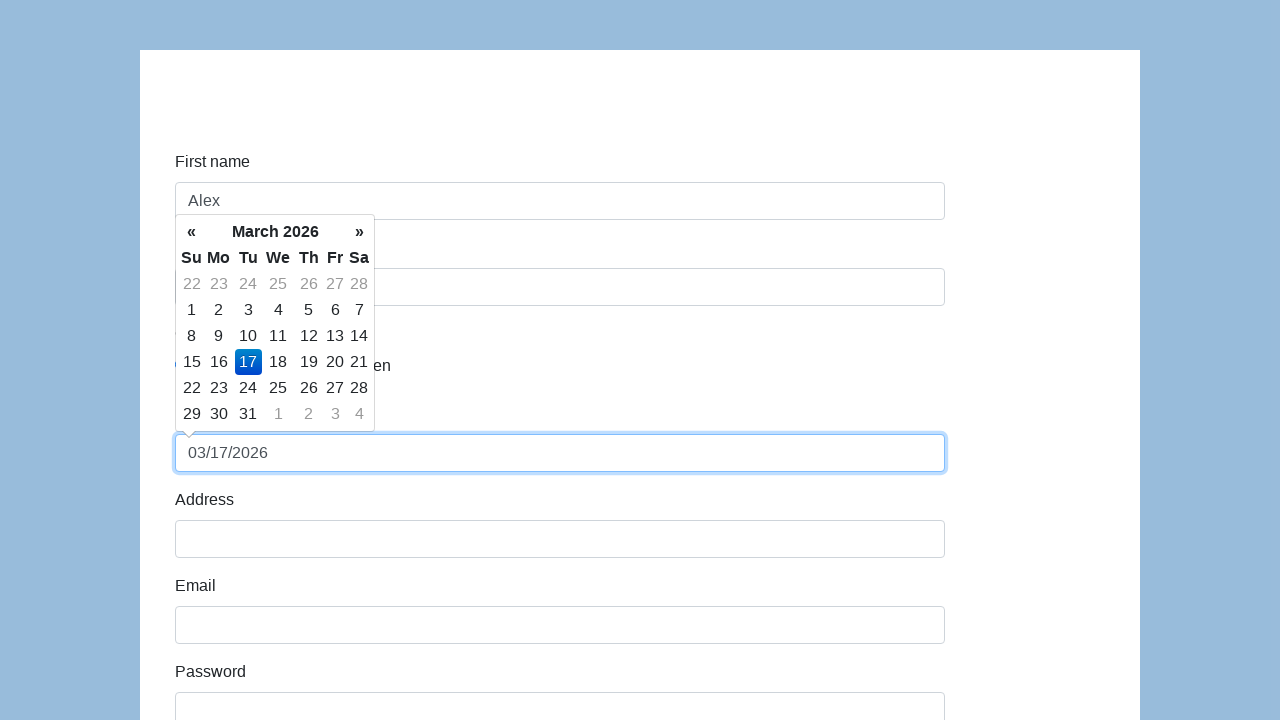

Clicked on address field at (560, 539) on #address
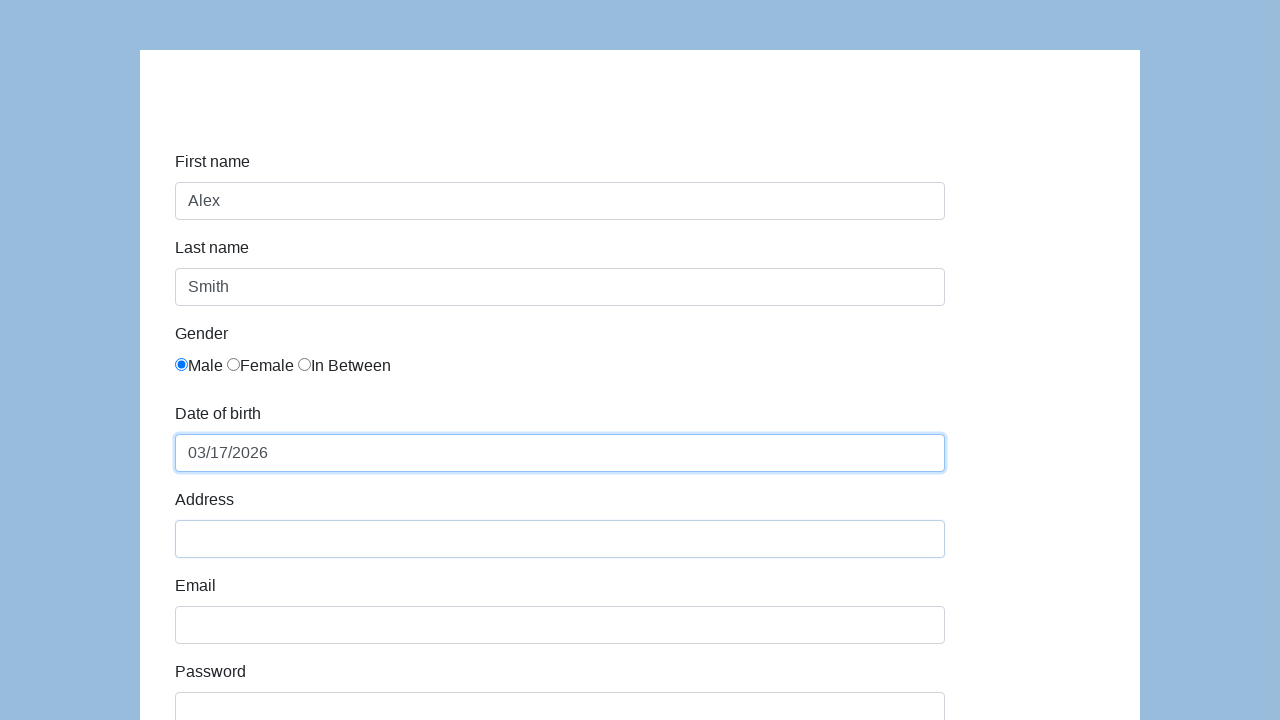

Filled address field with '123456 Wakanda' on #address
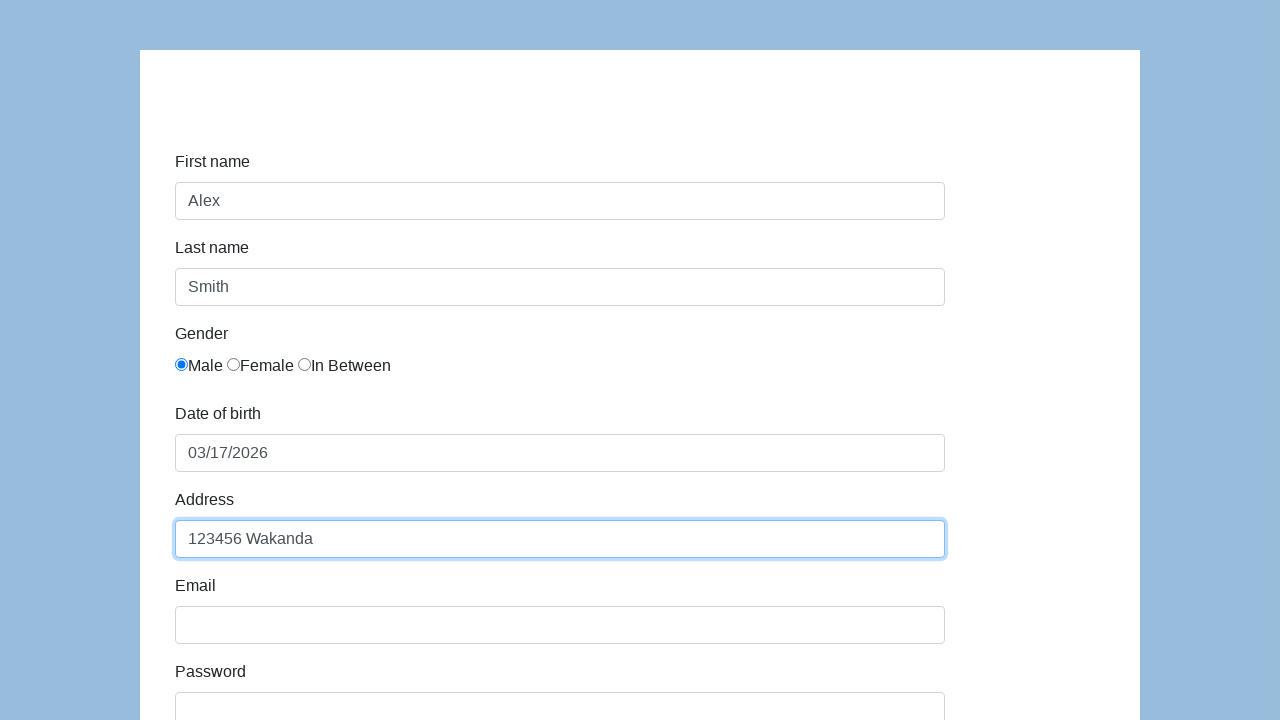

Clicked on email field at (560, 625) on #email
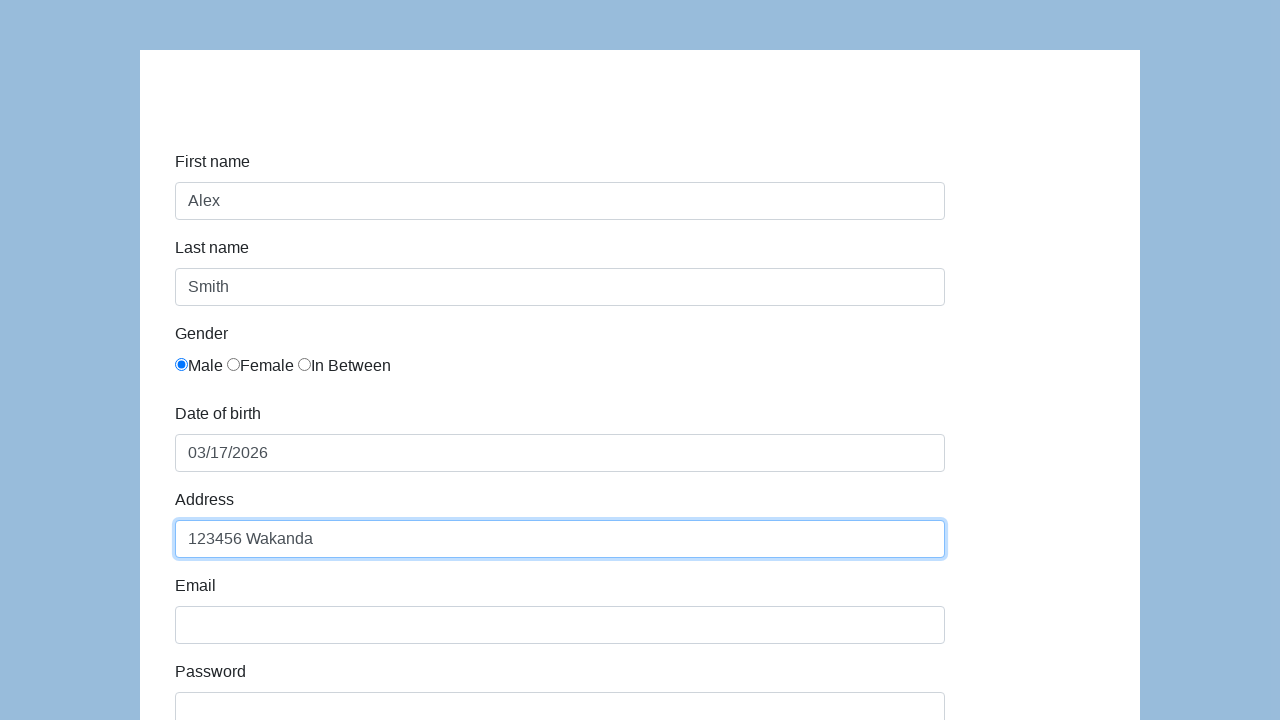

Filled email field with 'alex@wakanda.gov' on #email
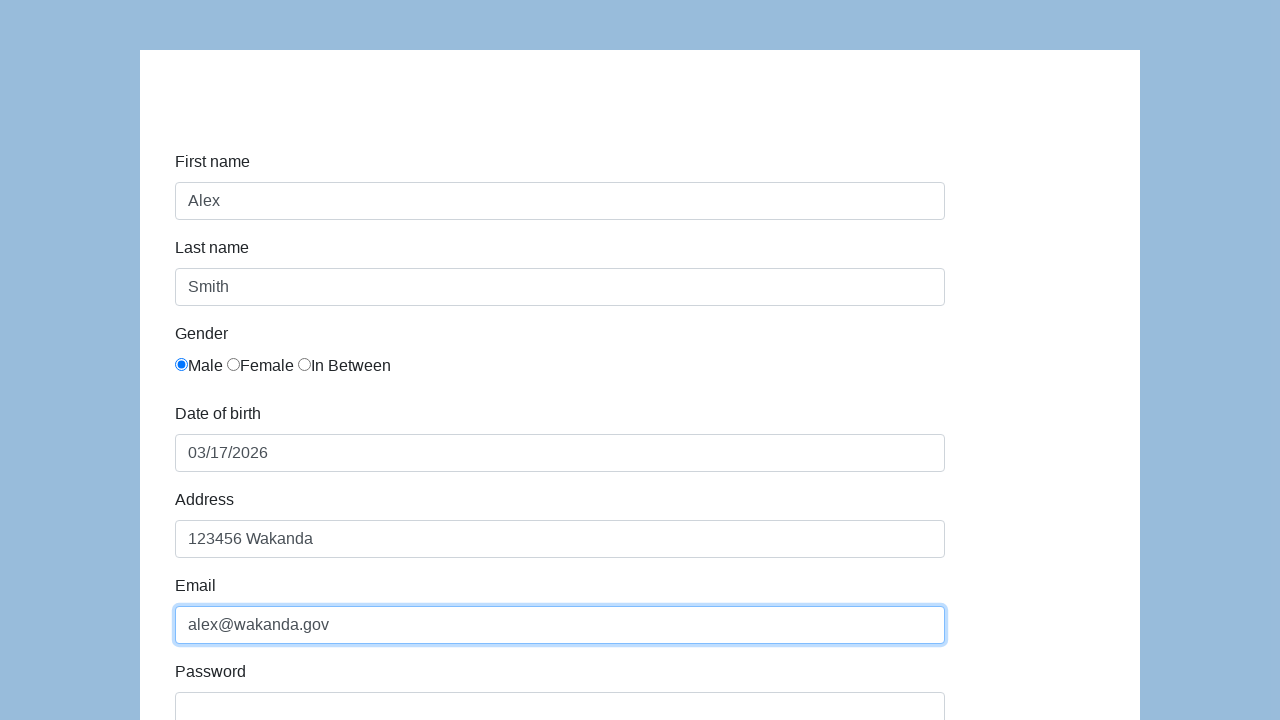

Clicked on password field at (560, 701) on #password
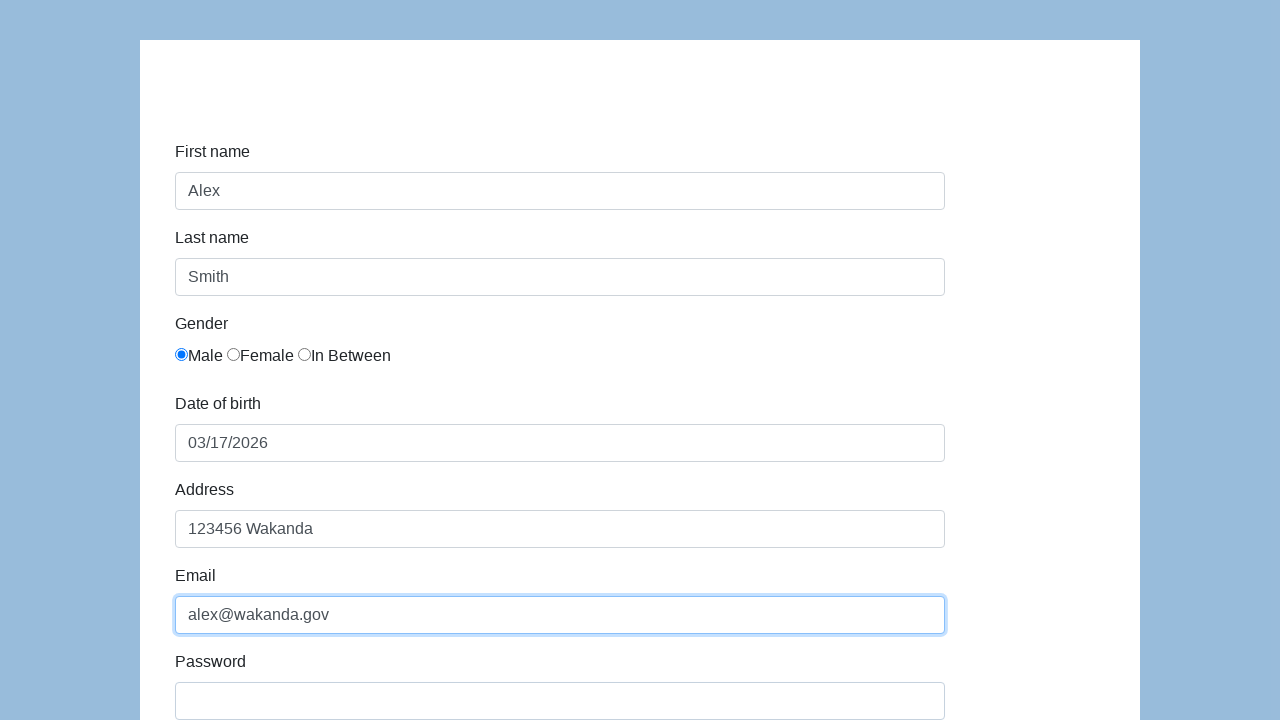

Filled password field on #password
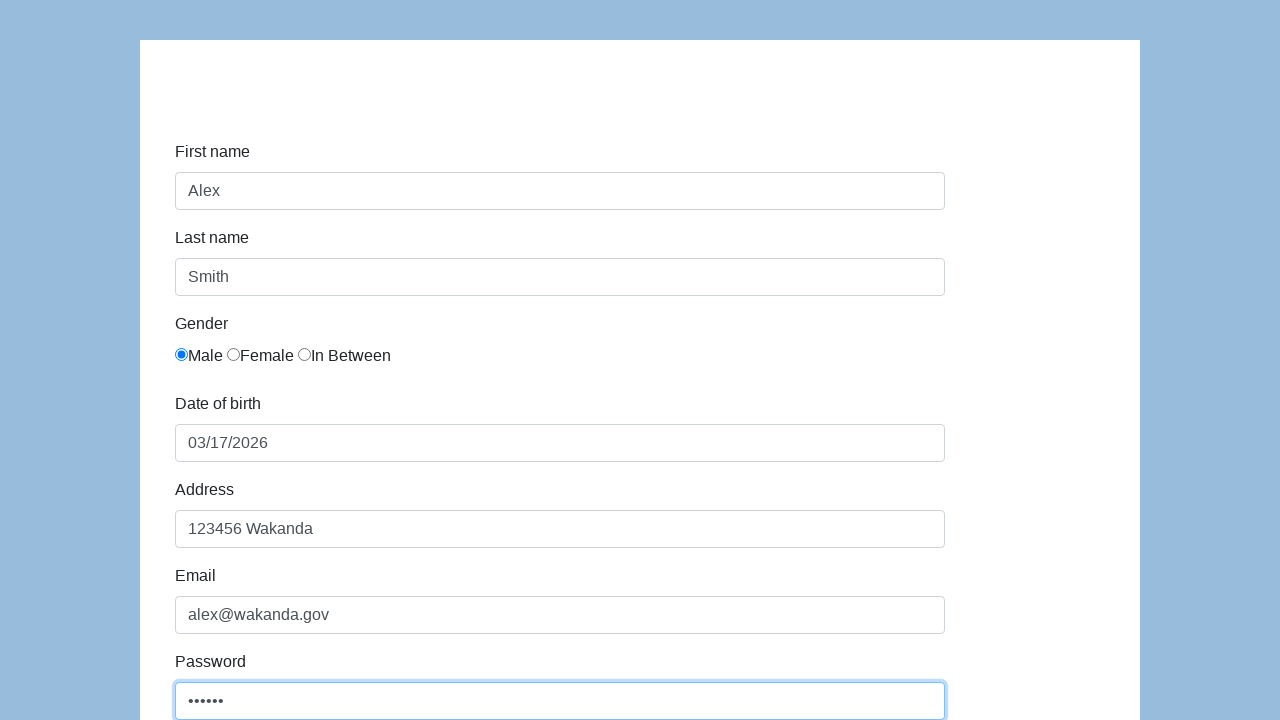

Clicked on company field at (560, 360) on #company
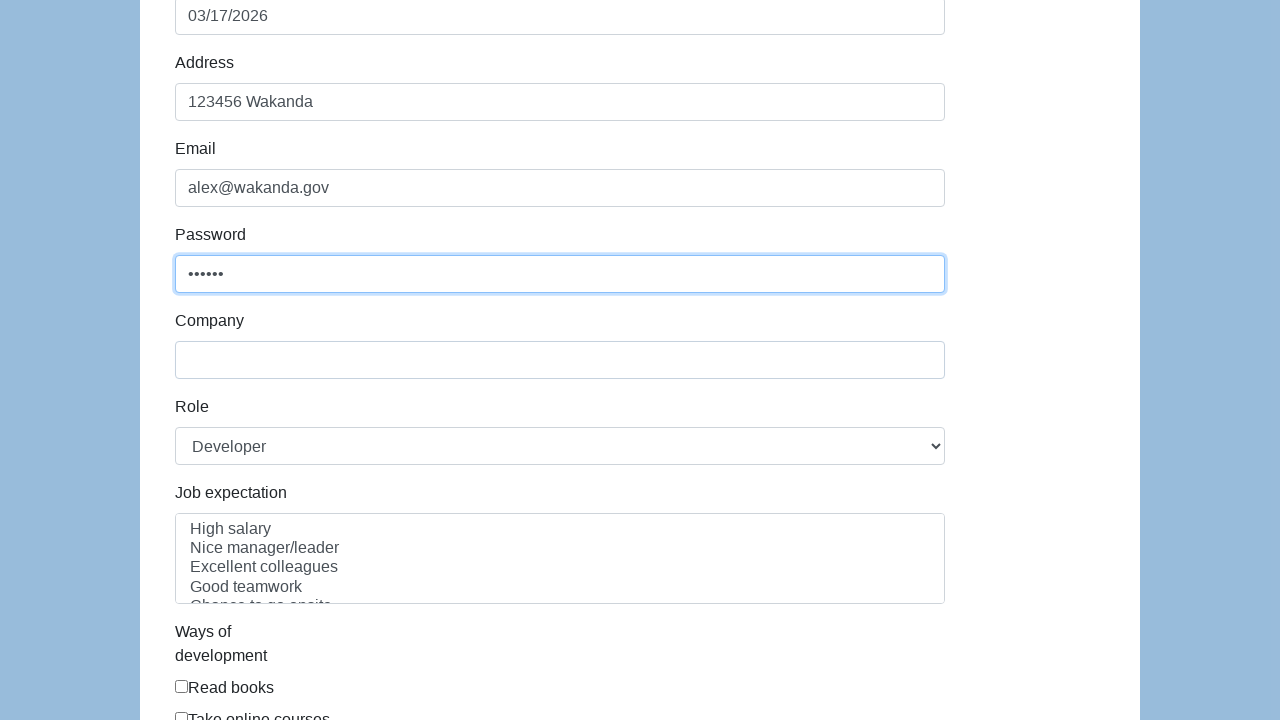

Filled company field with 'Dora' on #company
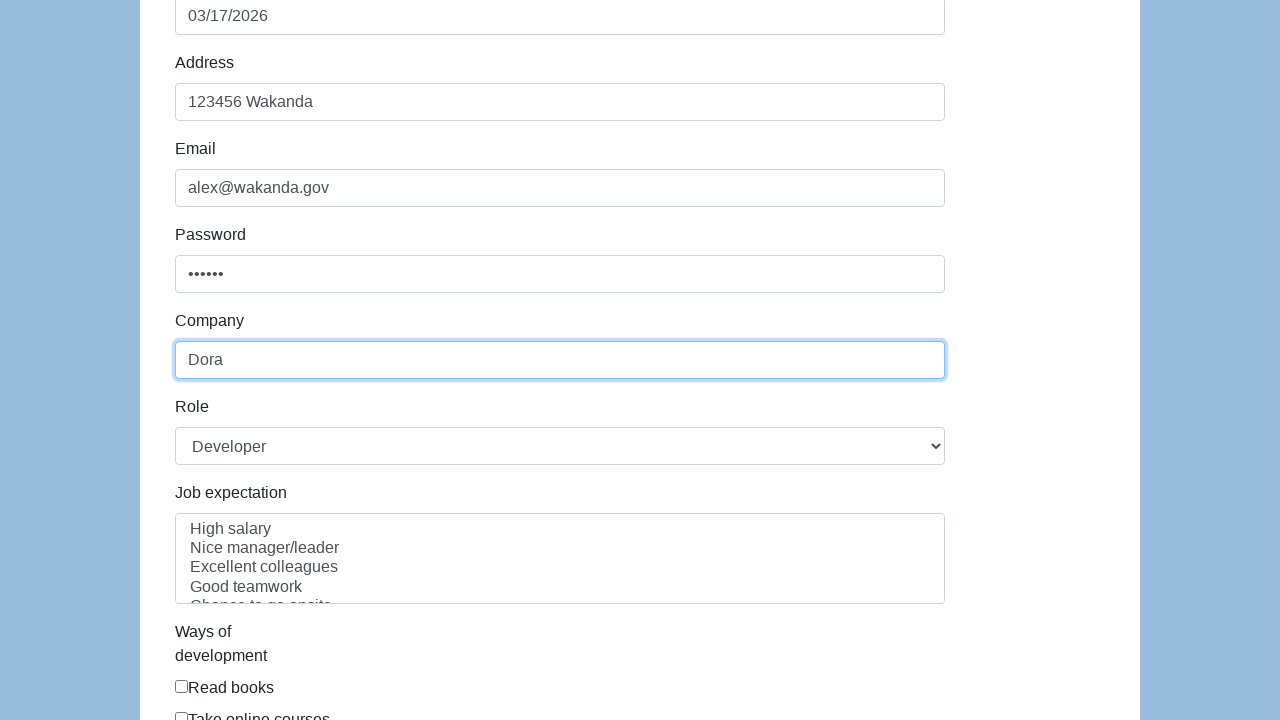

Selected 'Manager' from role dropdown on #role
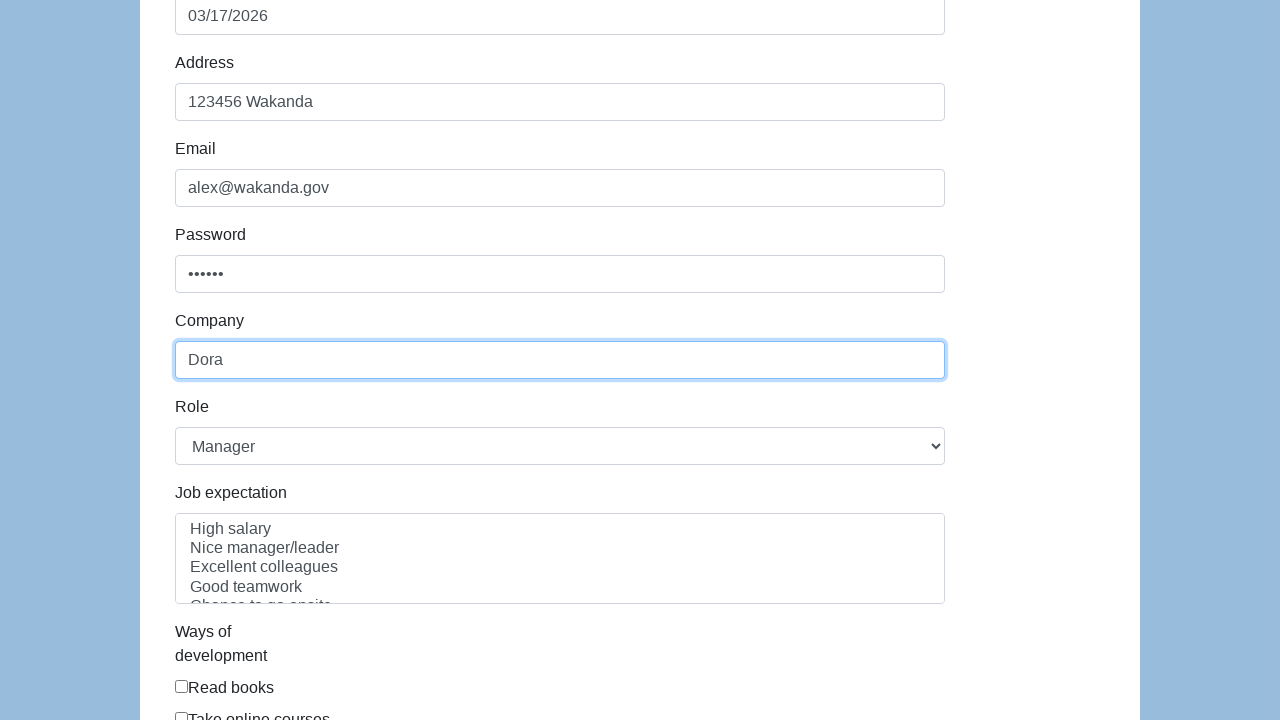

Selected 'Nice manager/leader' from expectations on #expectation
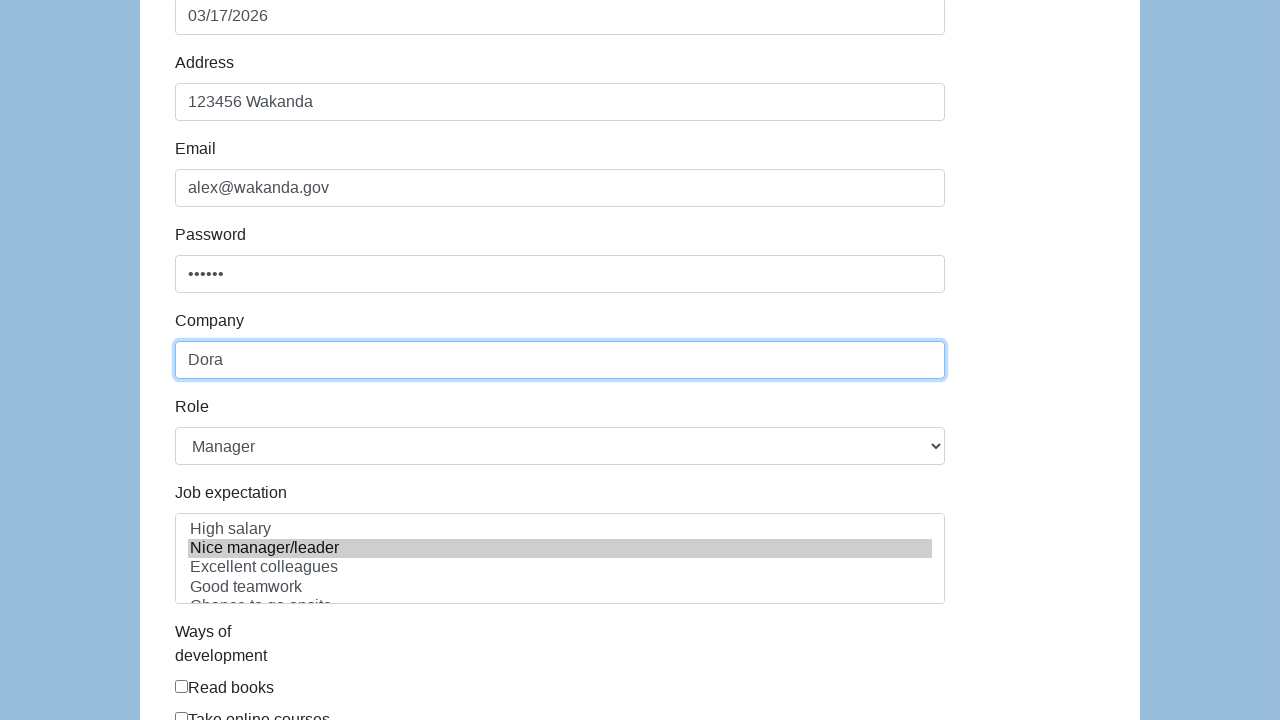

Selected 'Excellent colleagues' from expectations on #expectation
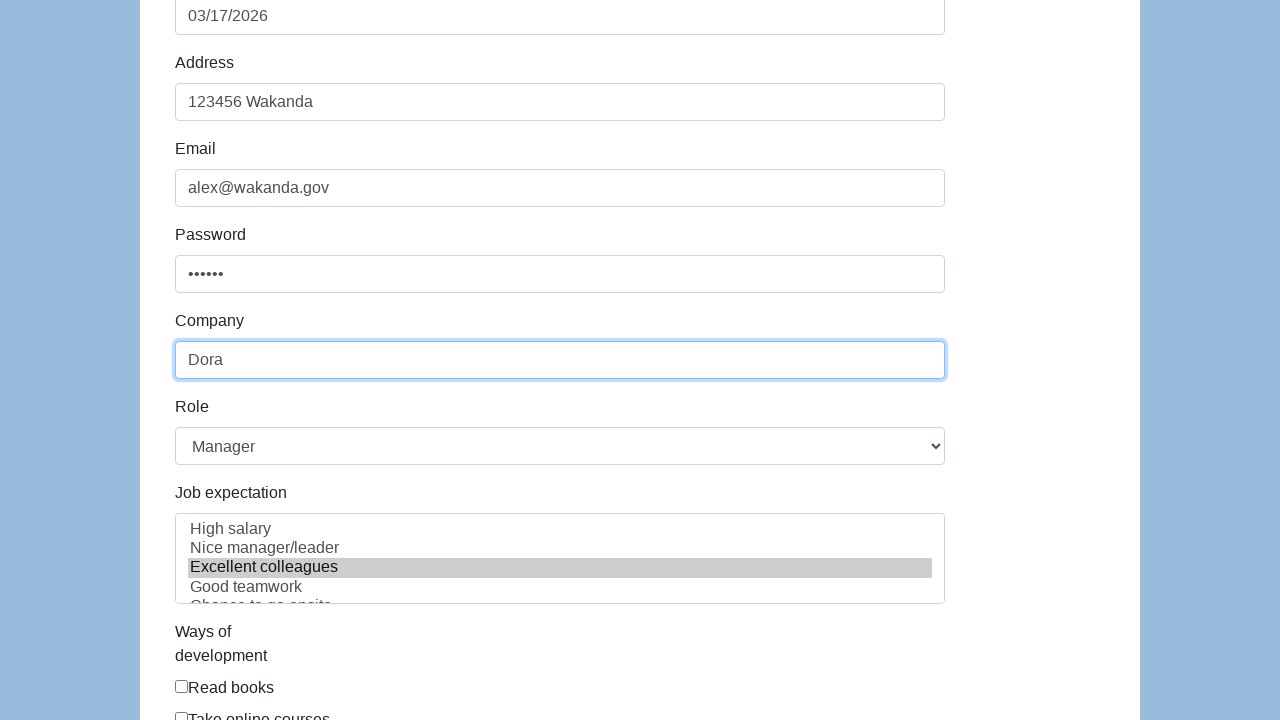

Selected 'Good teamwork' from expectations on #expectation
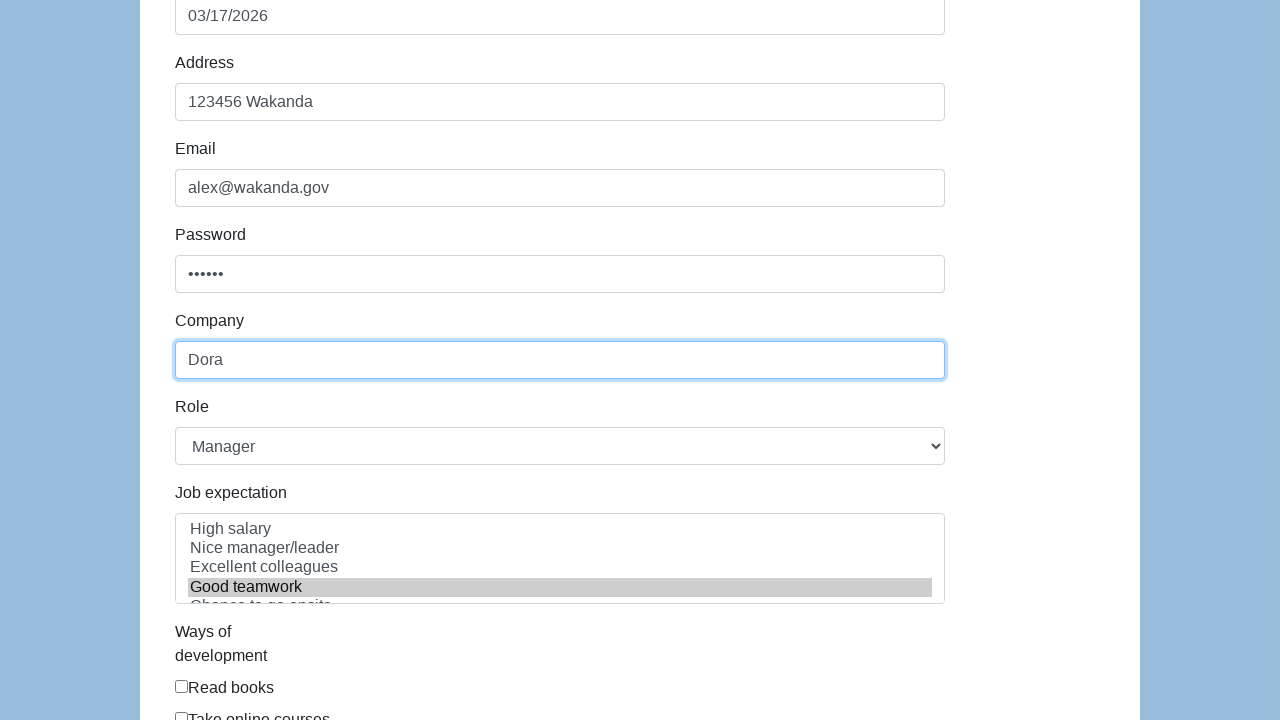

Clicked first checkbox at (182, 686) on input[value='']
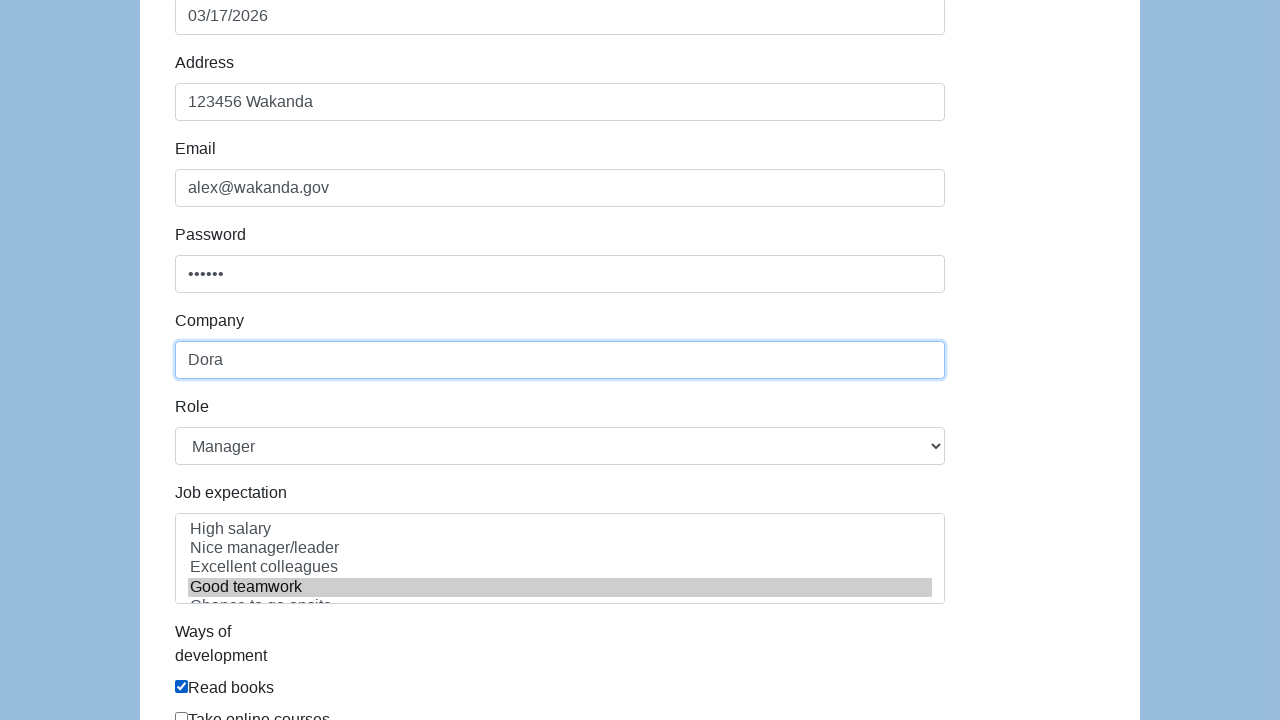

Clicked second checkbox at (182, 714) on (//input[@value=''])[2]
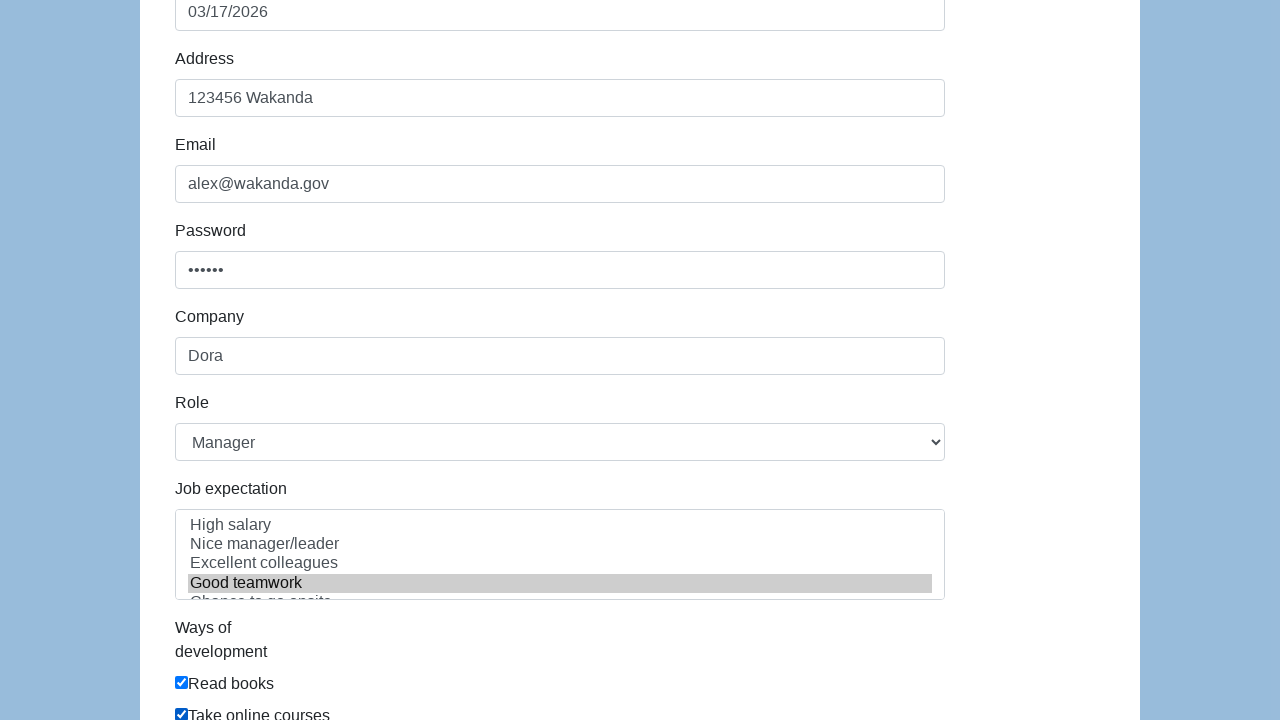

Clicked on comment field at (560, 563) on #comment
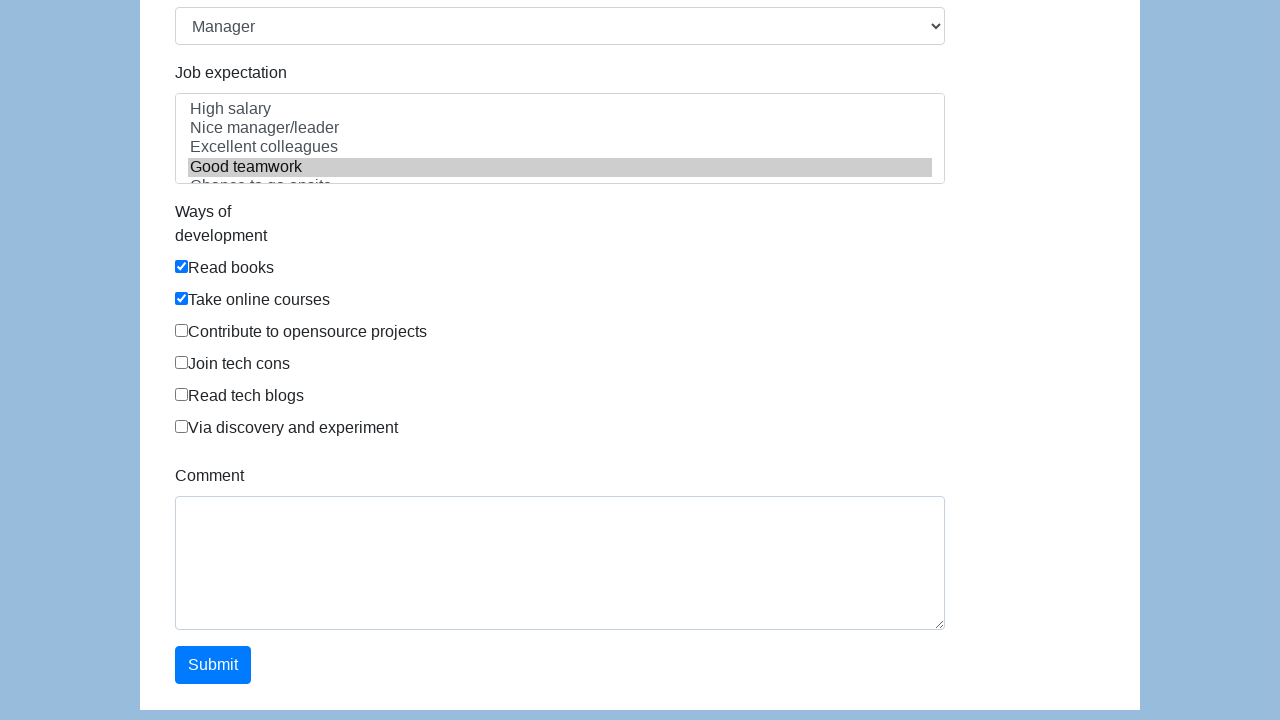

Filled comment field with 'Added by Alex.' on #comment
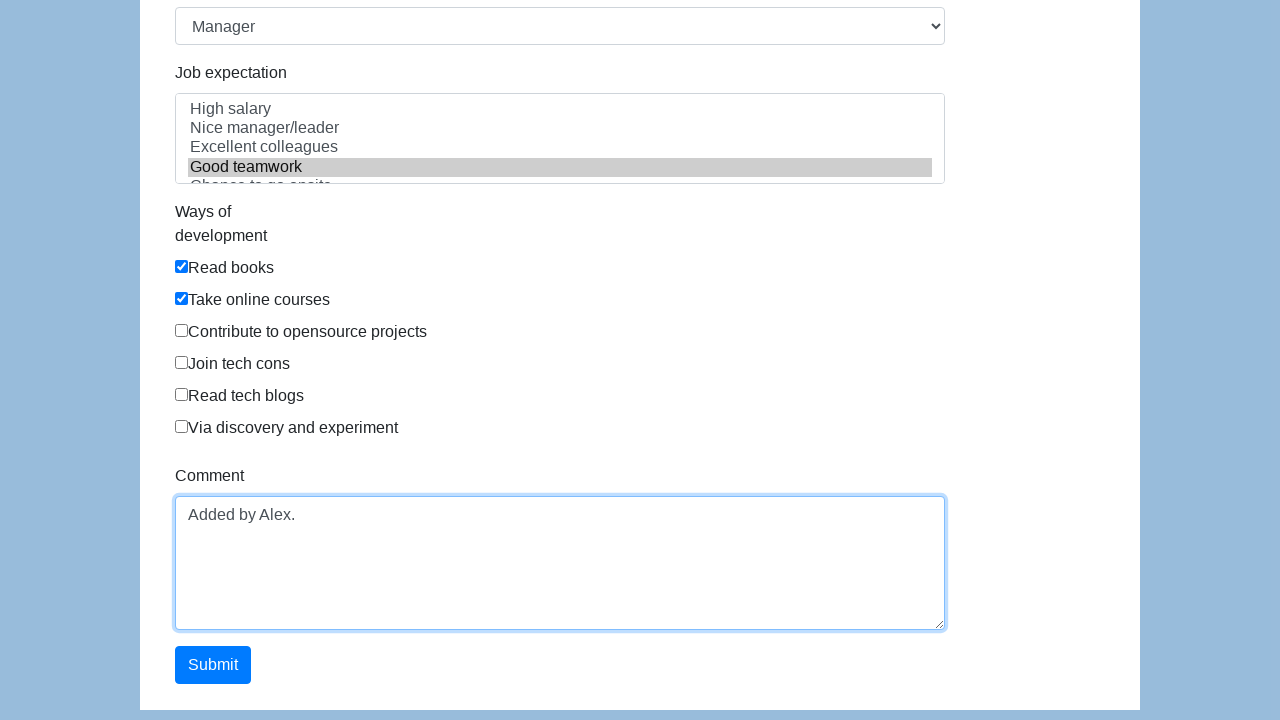

Clicked submit button to submit the form at (213, 665) on #submit
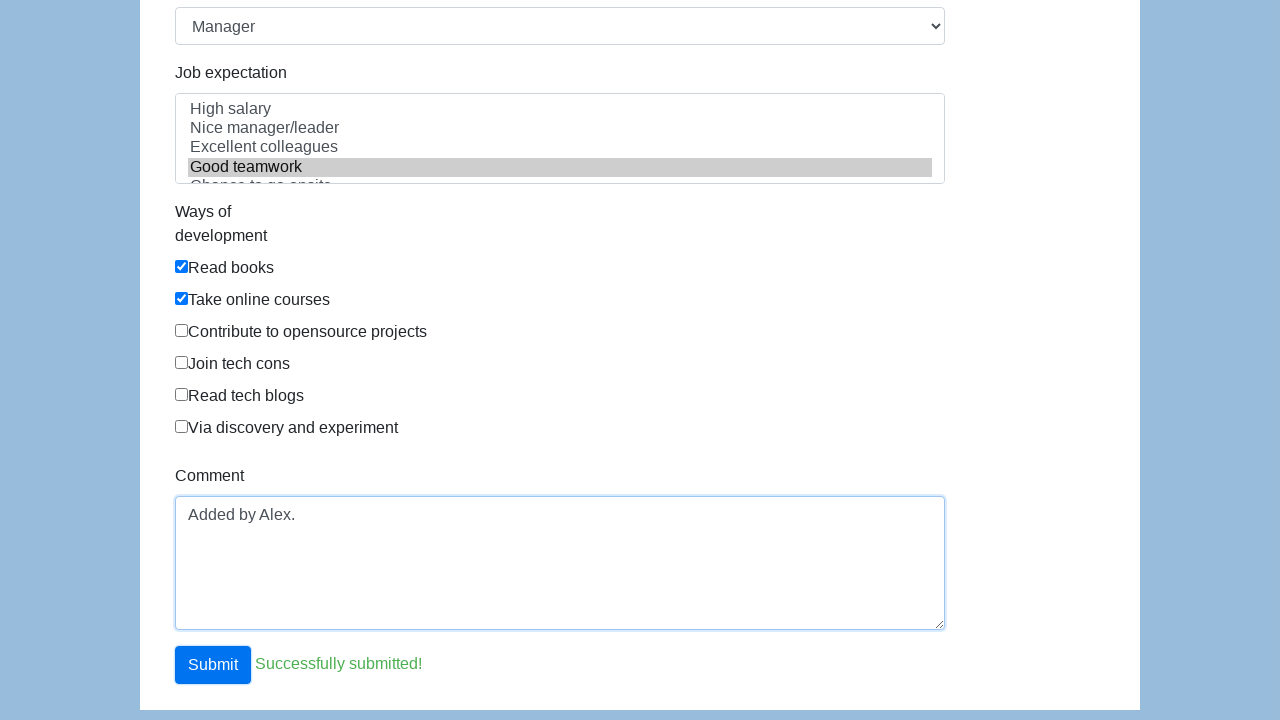

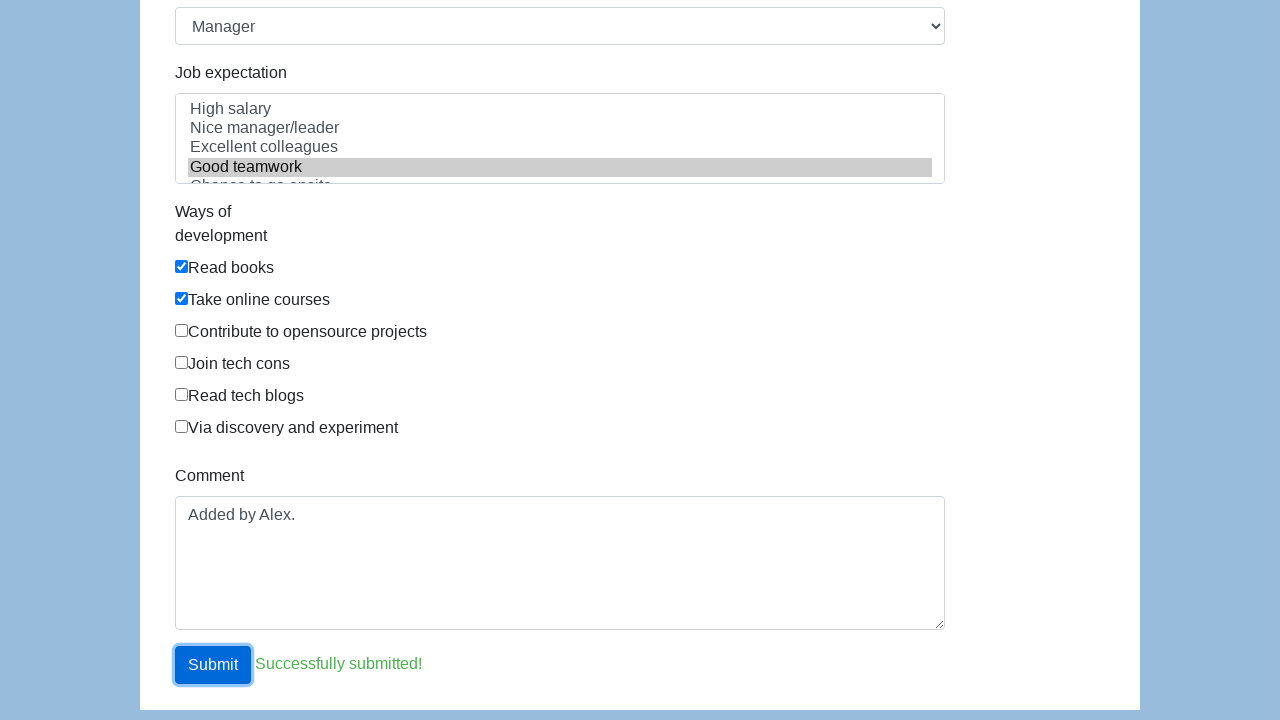